Tests JavaScript Confirm dialog by clicking the JS Confirm button, accepting it, and verifying "You clicked: Ok" message

Starting URL: https://the-internet.herokuapp.com/javascript_alerts

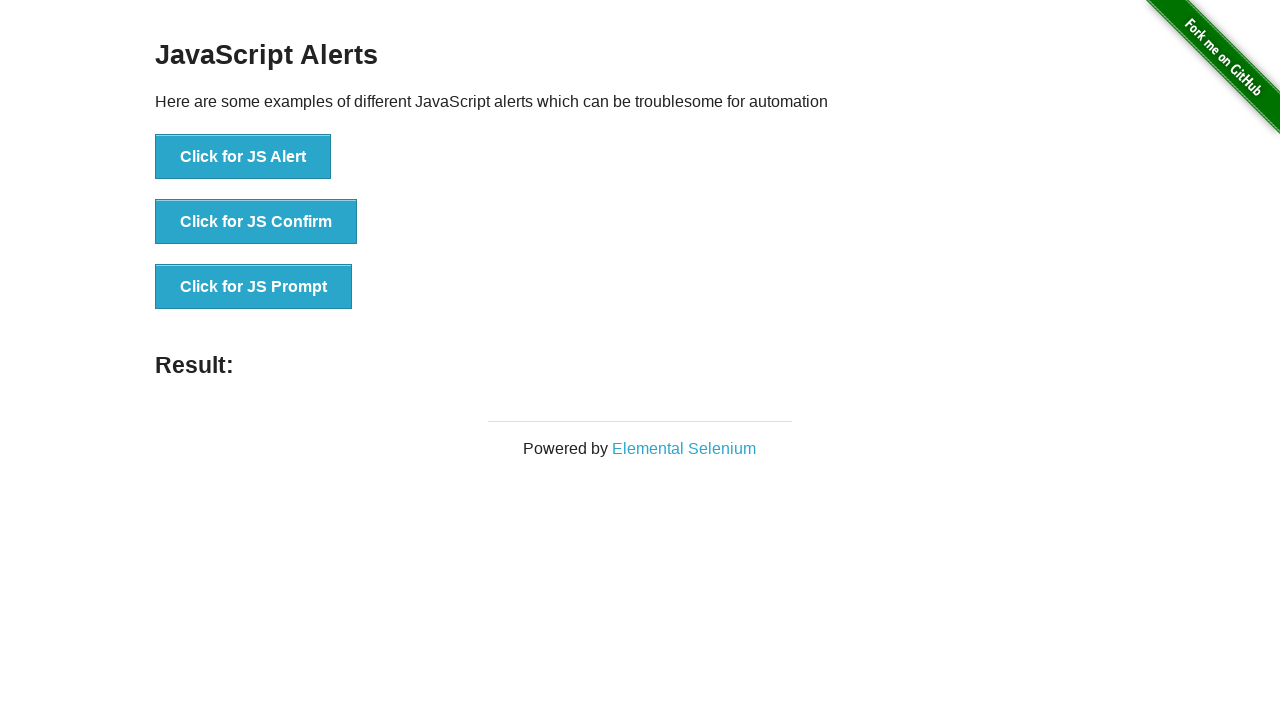

Set up dialog handler to accept confirm dialog
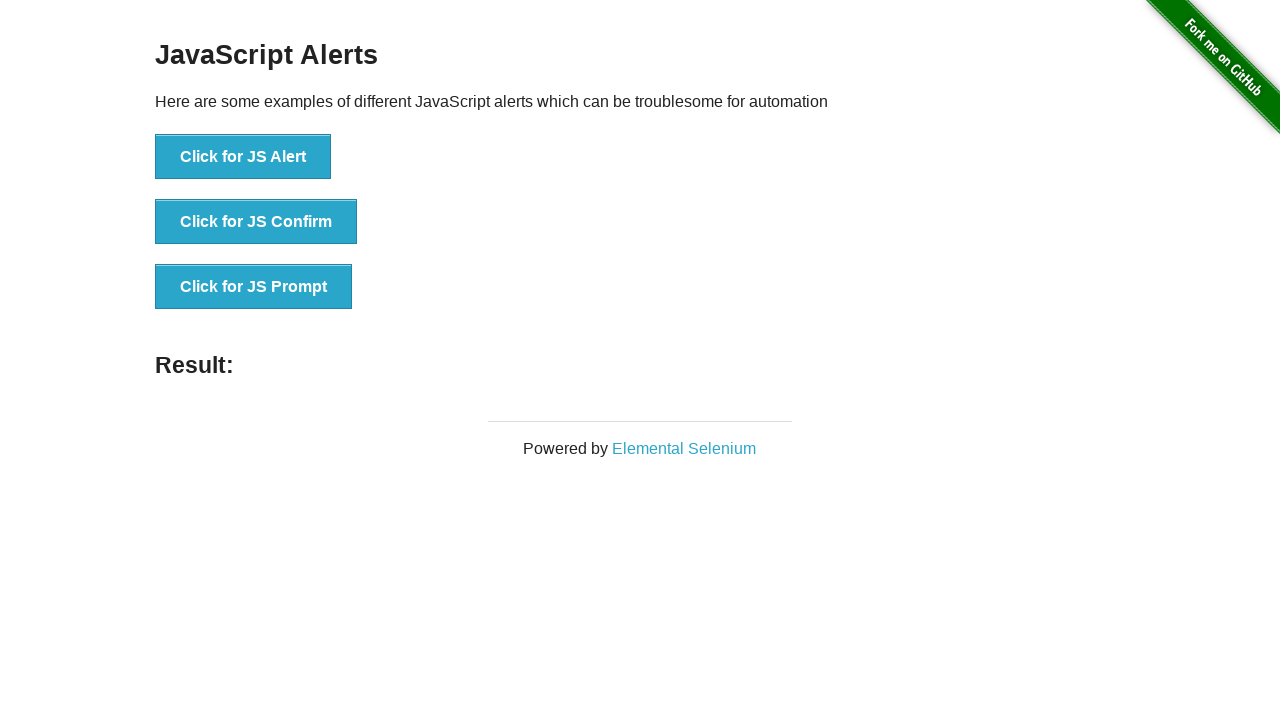

Clicked JS Confirm button at (256, 222) on button[onclick='jsConfirm()']
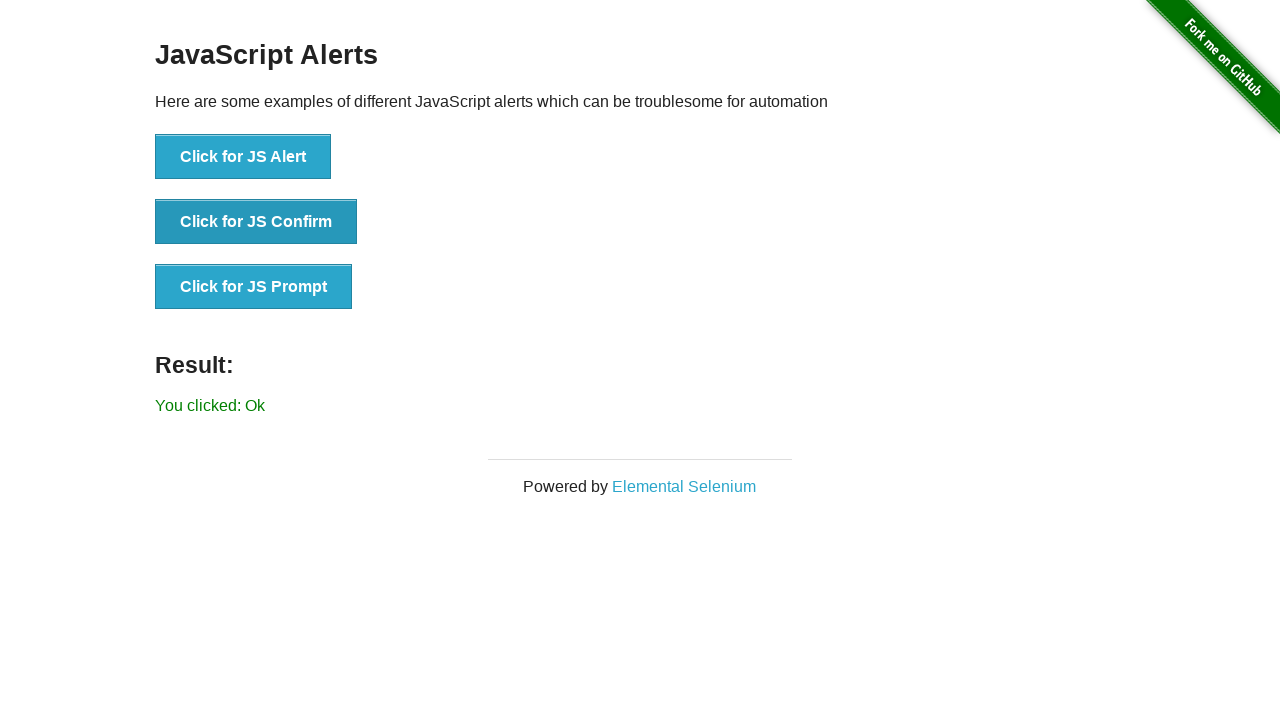

Result text element loaded
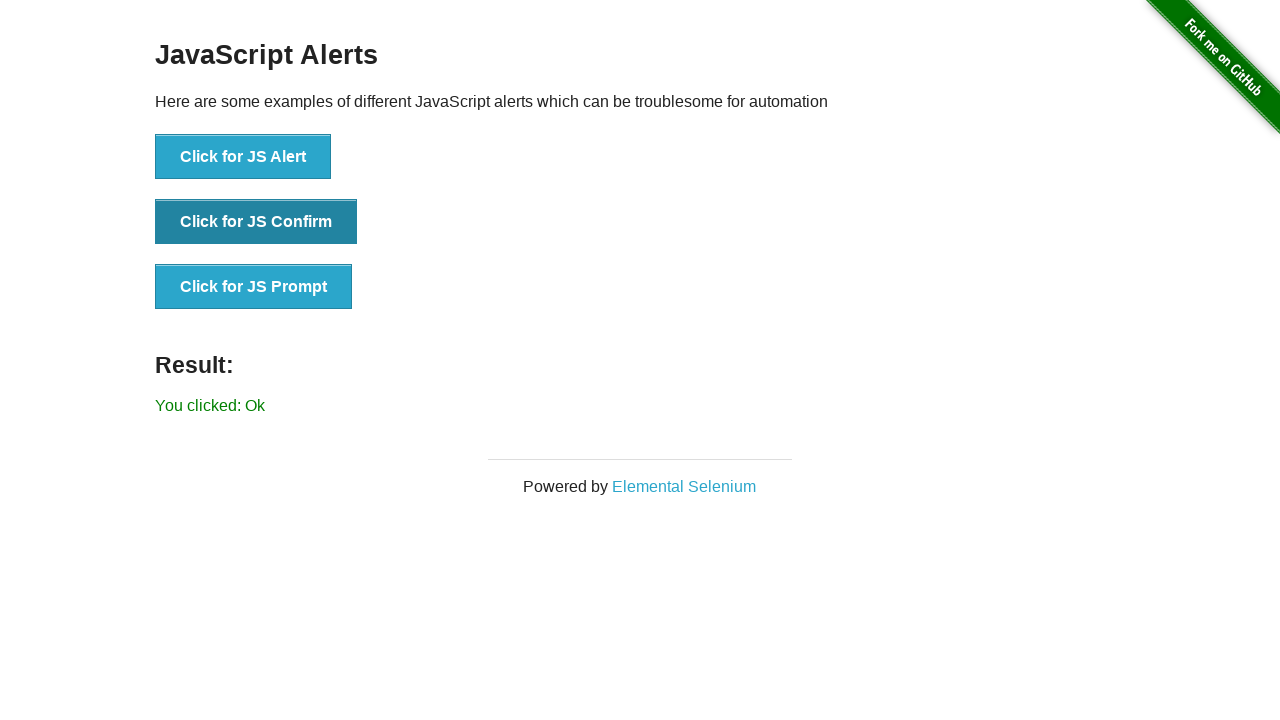

Retrieved result text content
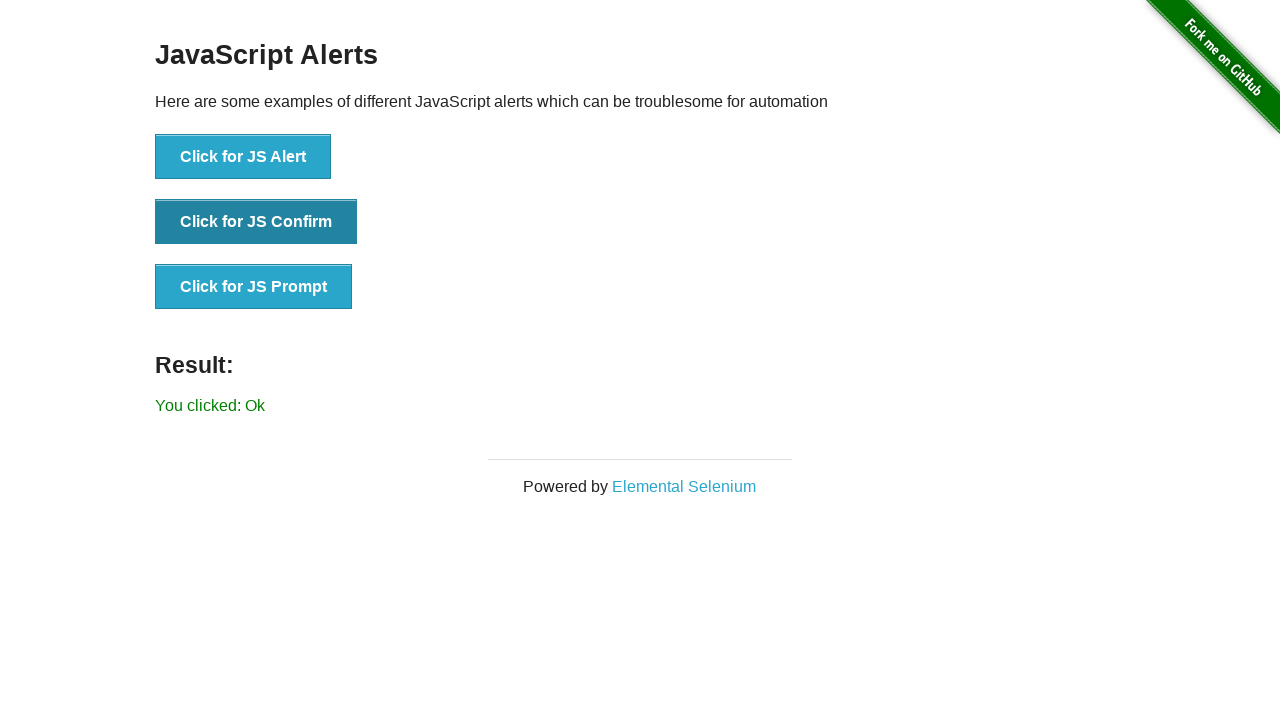

Verified 'You clicked: Ok' message is displayed
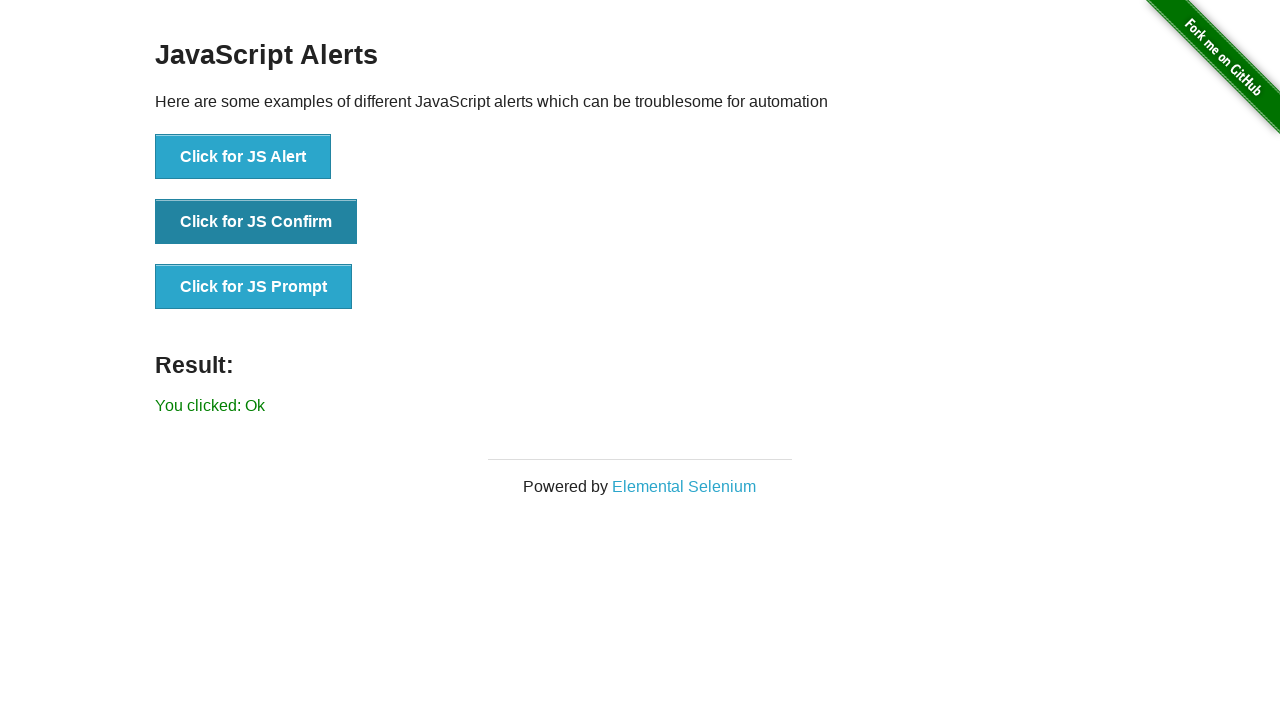

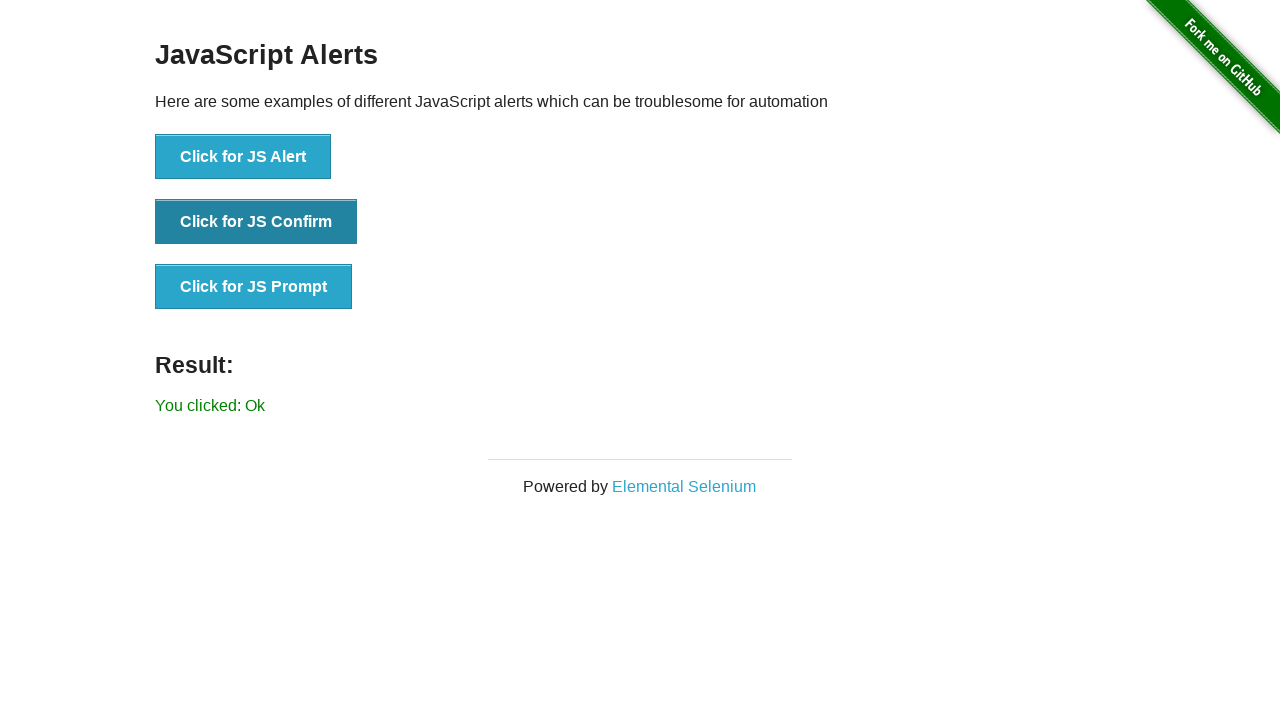